Tests adding multiple dynamic elements by clicking add button repeatedly

Starting URL: https://the-internet.herokuapp.com/

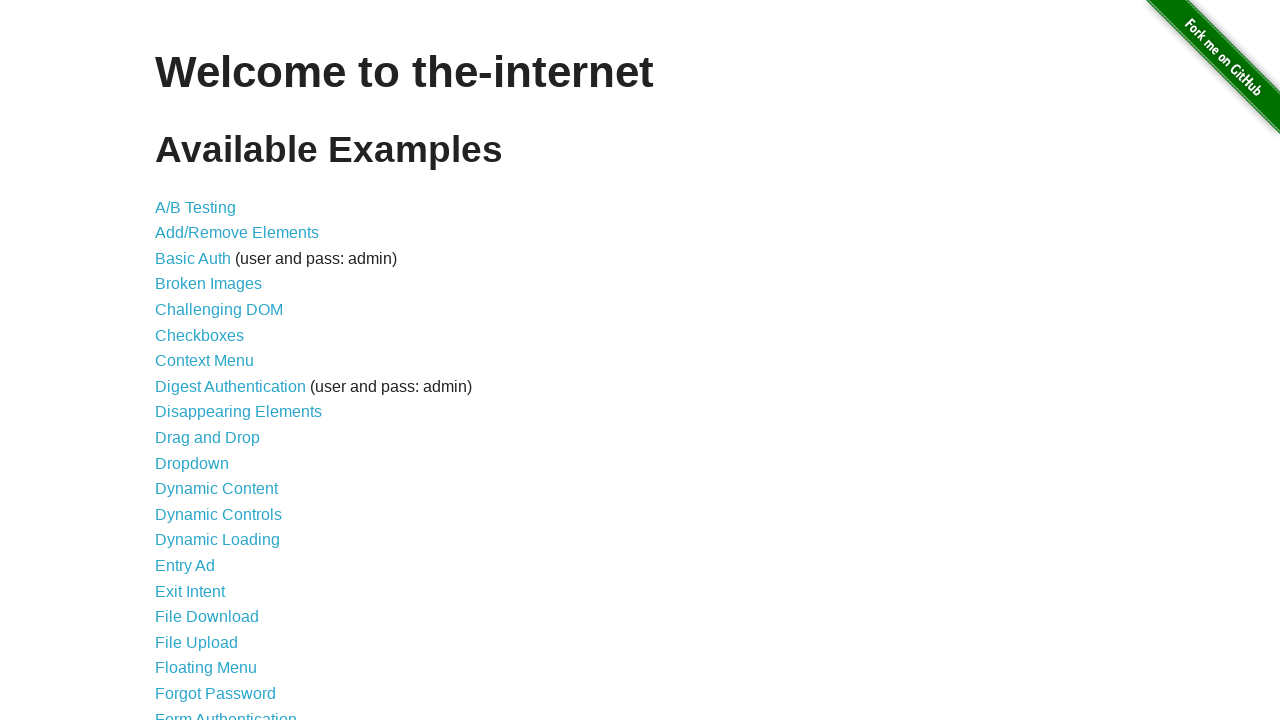

Navigated to the-internet.herokuapp.com
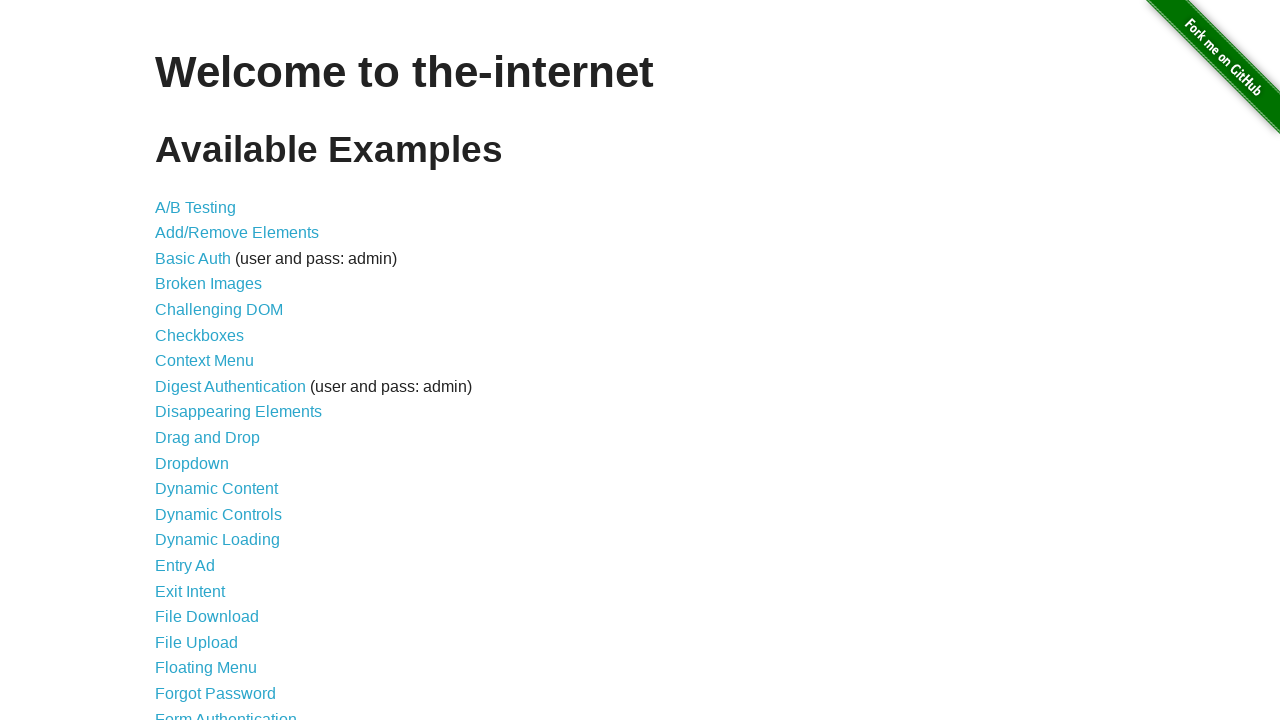

Clicked on Add/Remove Elements link at (237, 233) on text=Add/Remove Elements
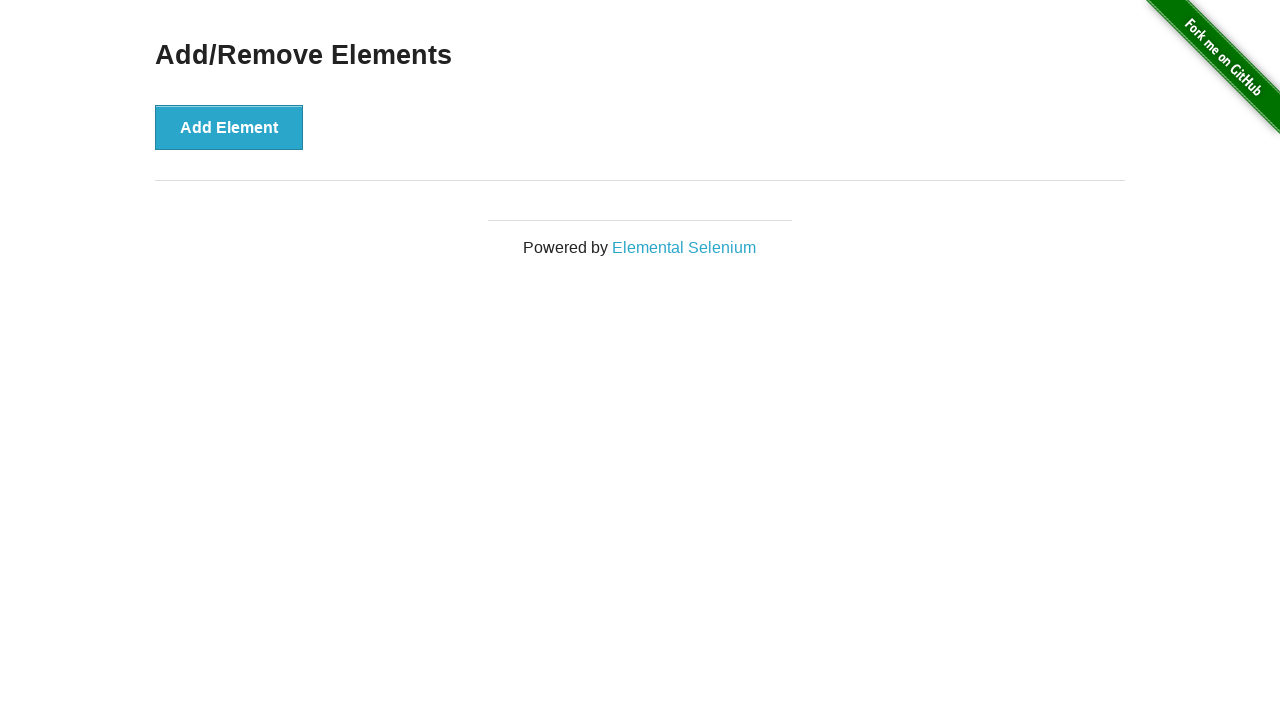

Clicked add button (iteration 1 of 5) at (229, 127) on button[onclick='addElement()']
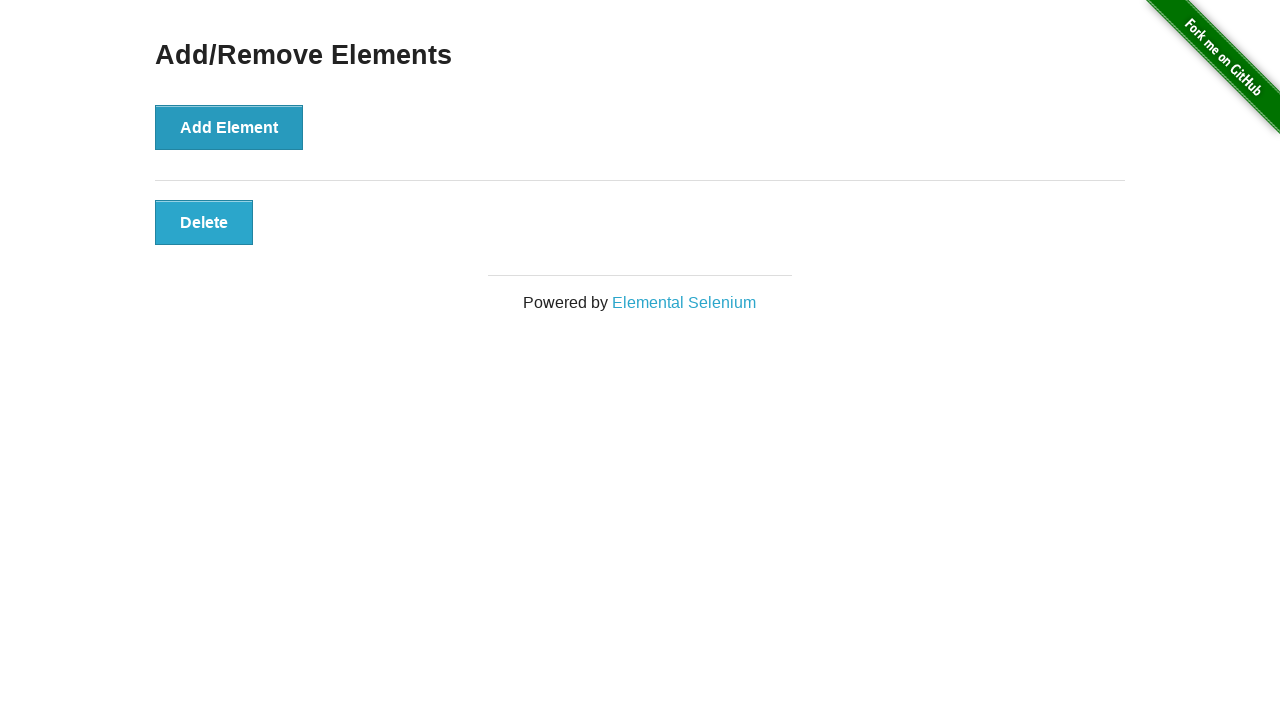

Clicked add button (iteration 2 of 5) at (229, 127) on button[onclick='addElement()']
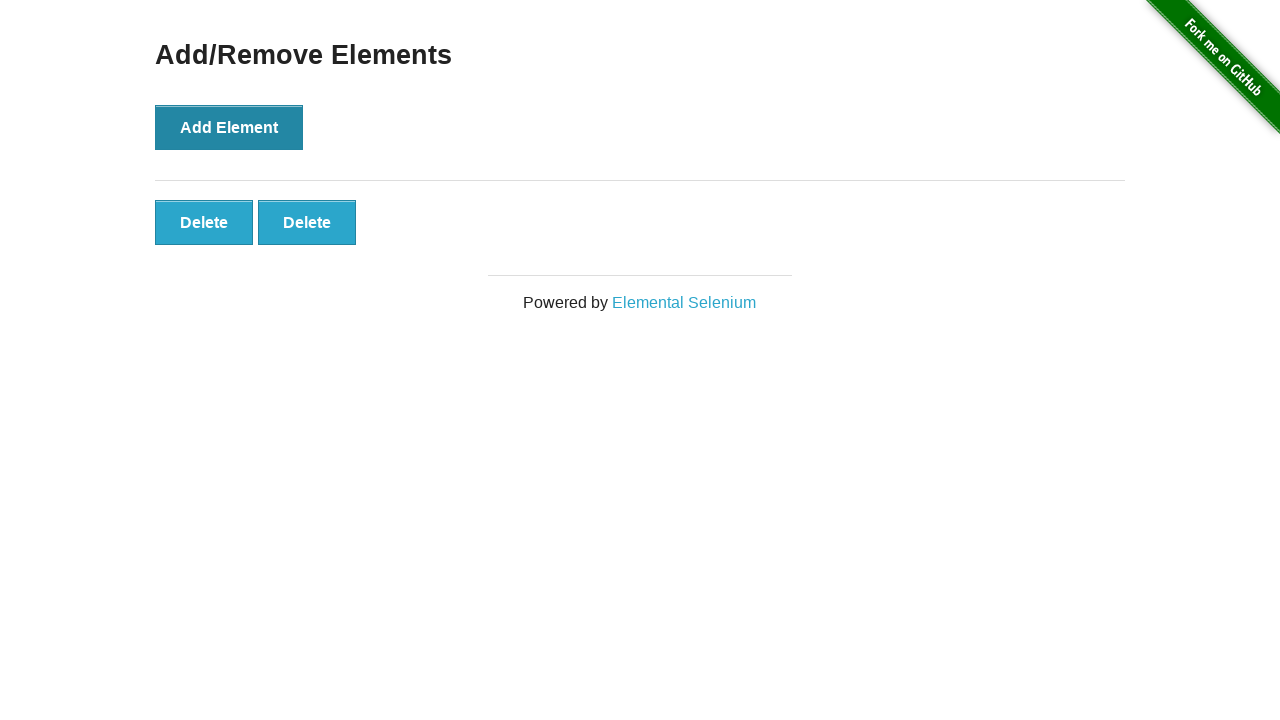

Clicked add button (iteration 3 of 5) at (229, 127) on button[onclick='addElement()']
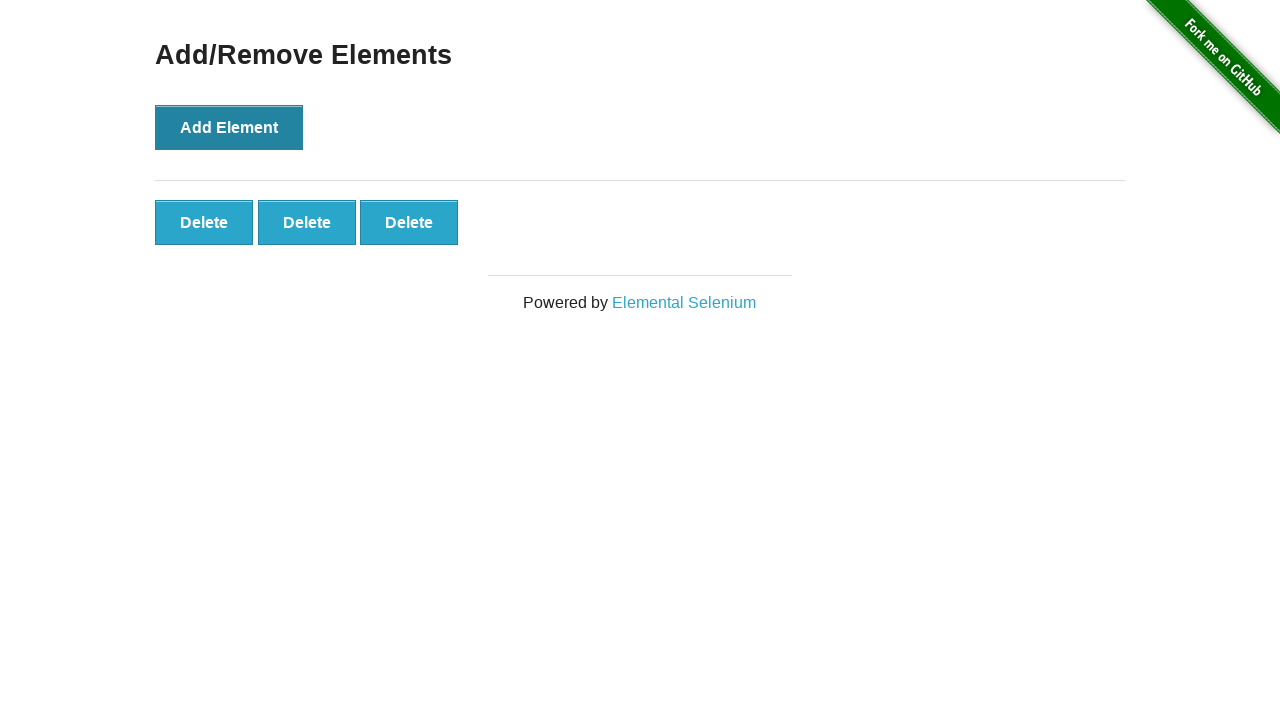

Clicked add button (iteration 4 of 5) at (229, 127) on button[onclick='addElement()']
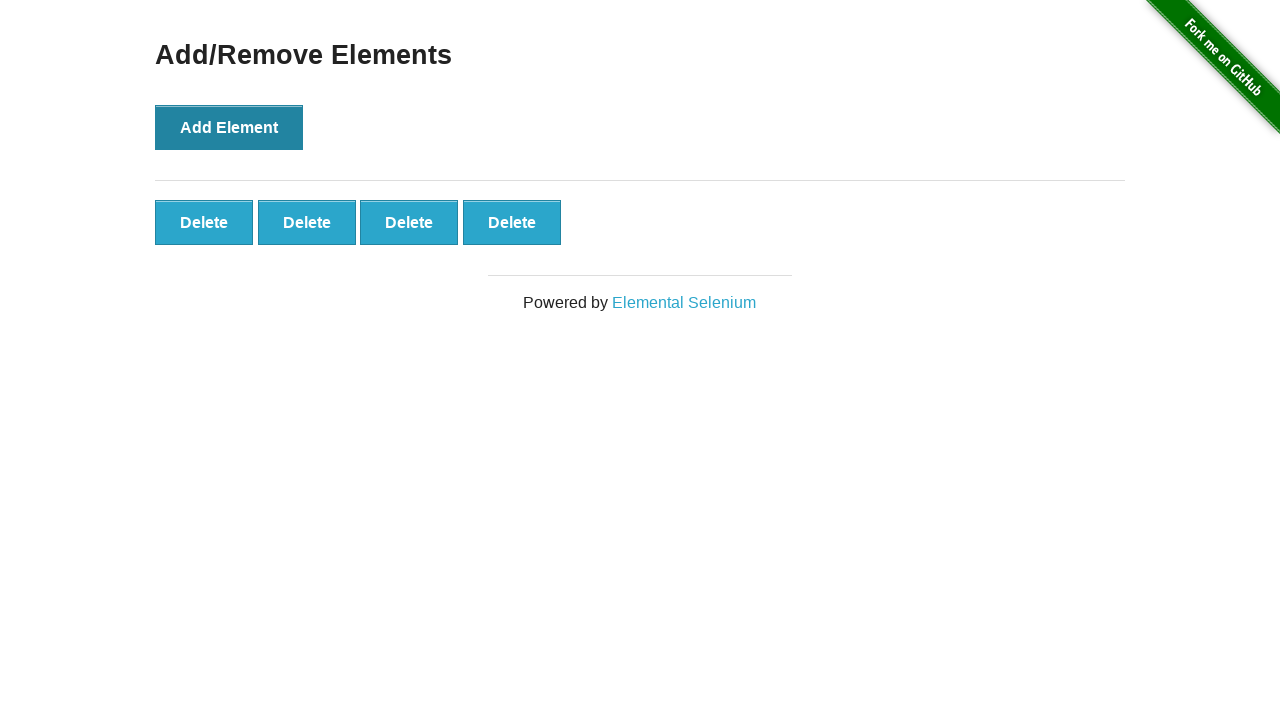

Clicked add button (iteration 5 of 5) at (229, 127) on button[onclick='addElement()']
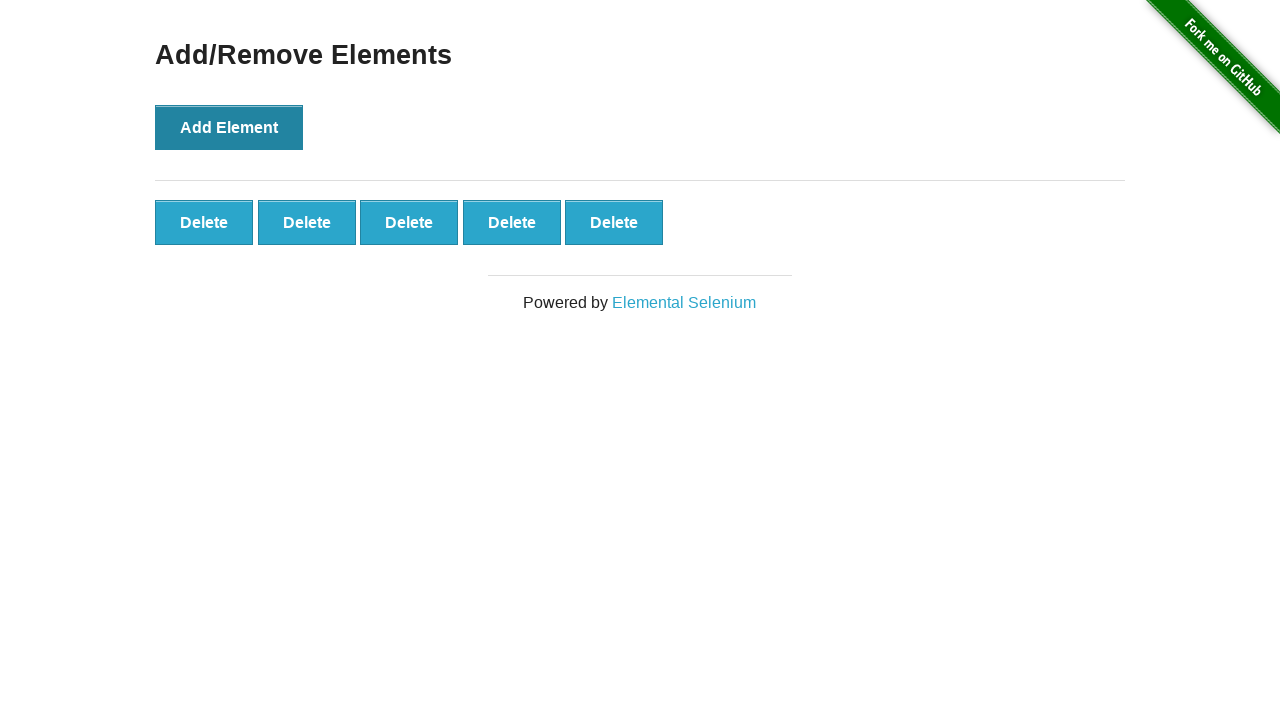

Verified that dynamically added elements are present on page
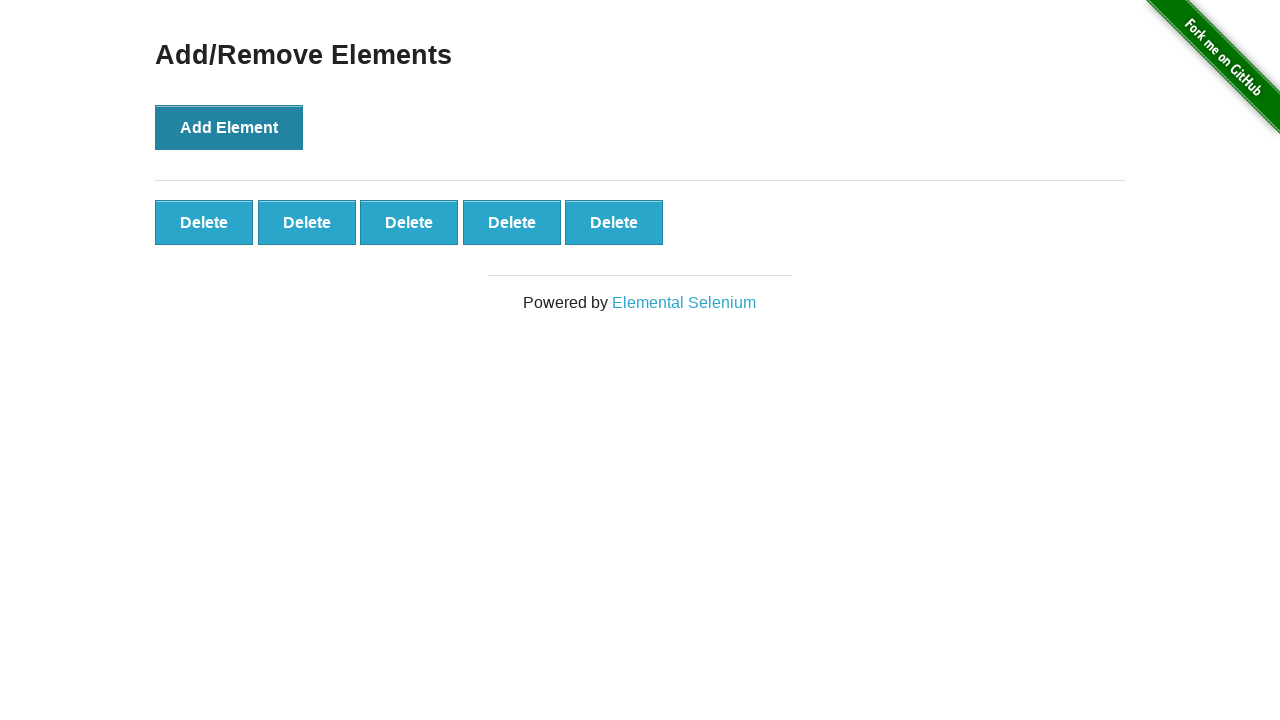

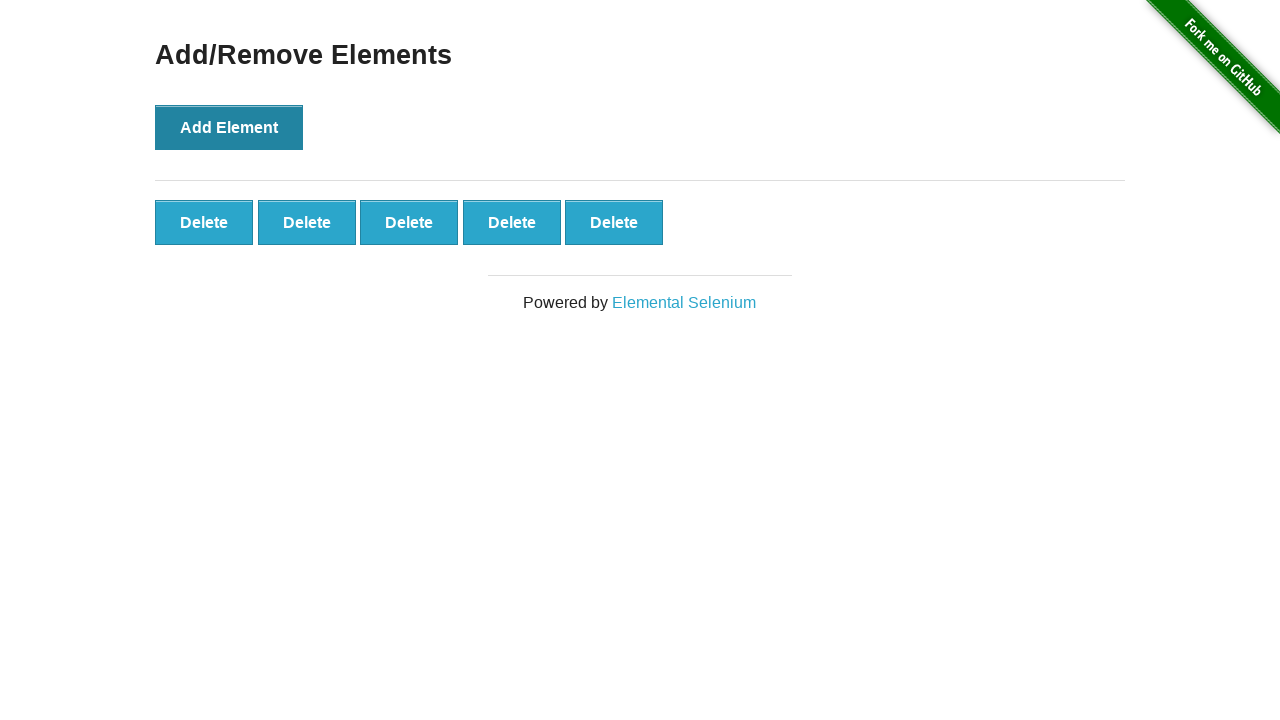